Tests dynamic loading by clicking Start button and verifying "Hello World!" text appears

Starting URL: https://the-internet.herokuapp.com/dynamic_loading/1

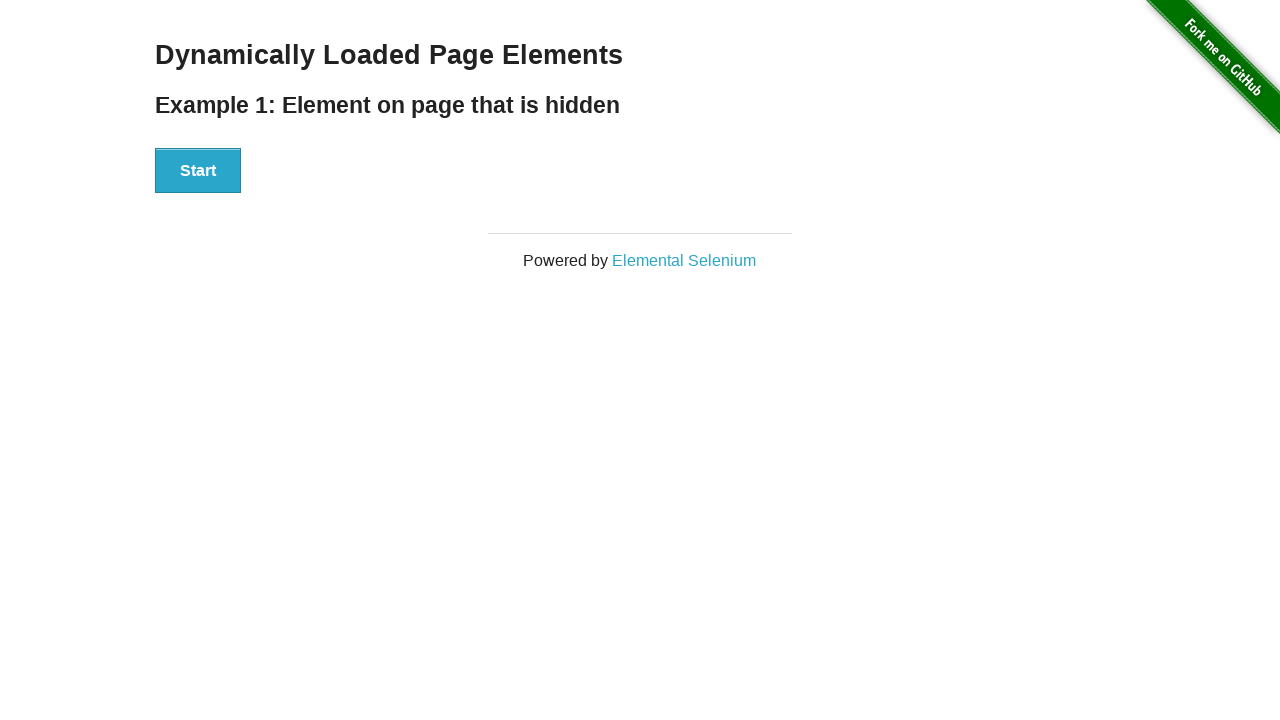

Clicked the Start button at (198, 171) on xpath=//*[text()='Start']
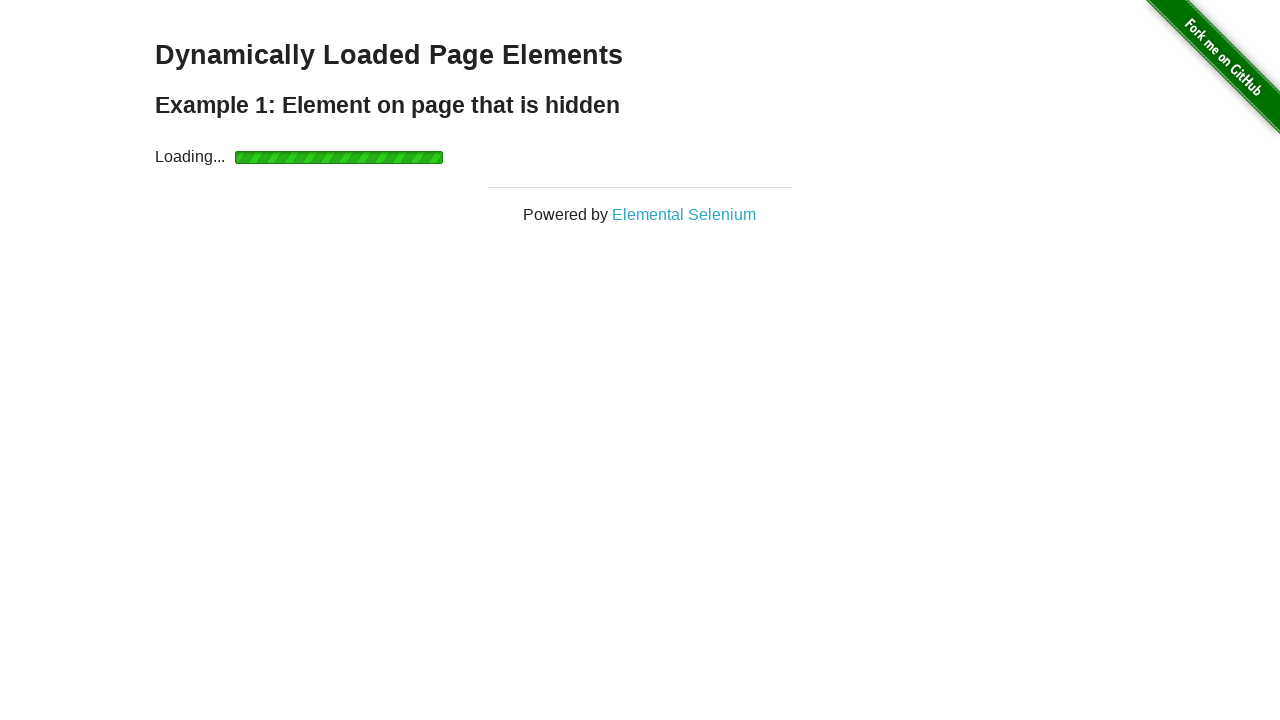

Waited for 'Hello World!' text to appear
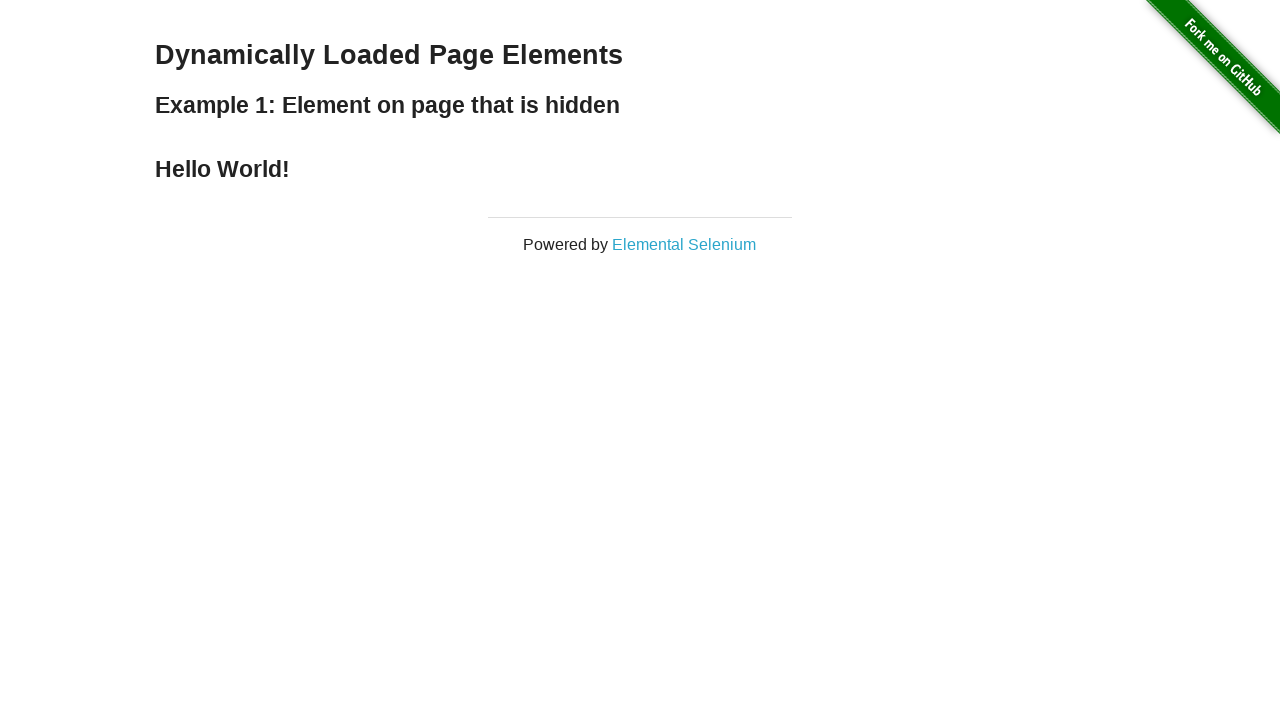

Located the 'Hello World!' text element
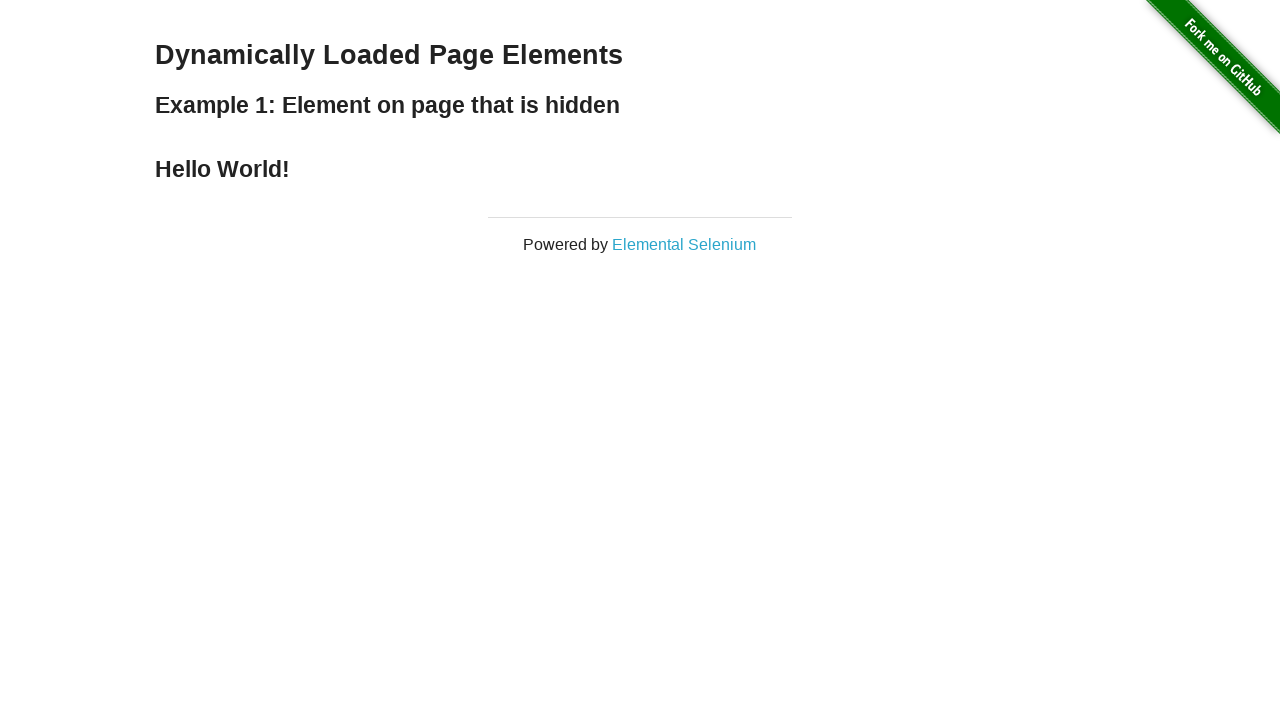

Verified 'Hello World!' text is displayed correctly
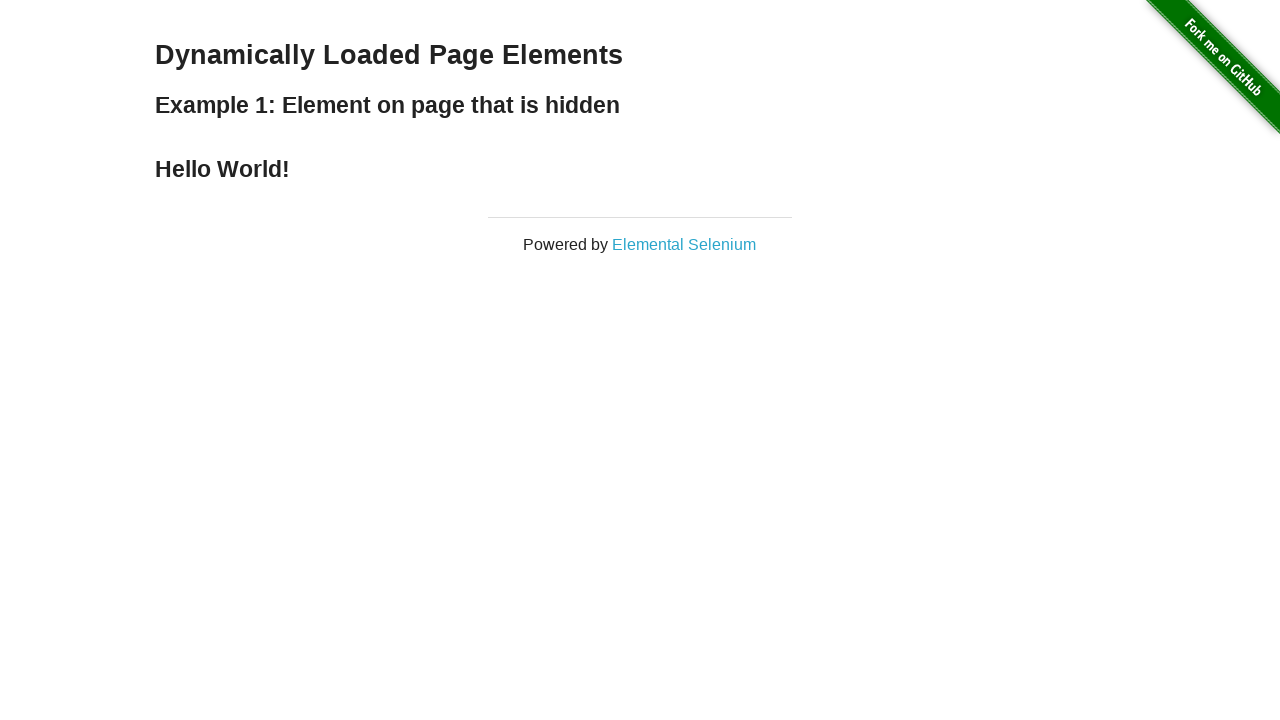

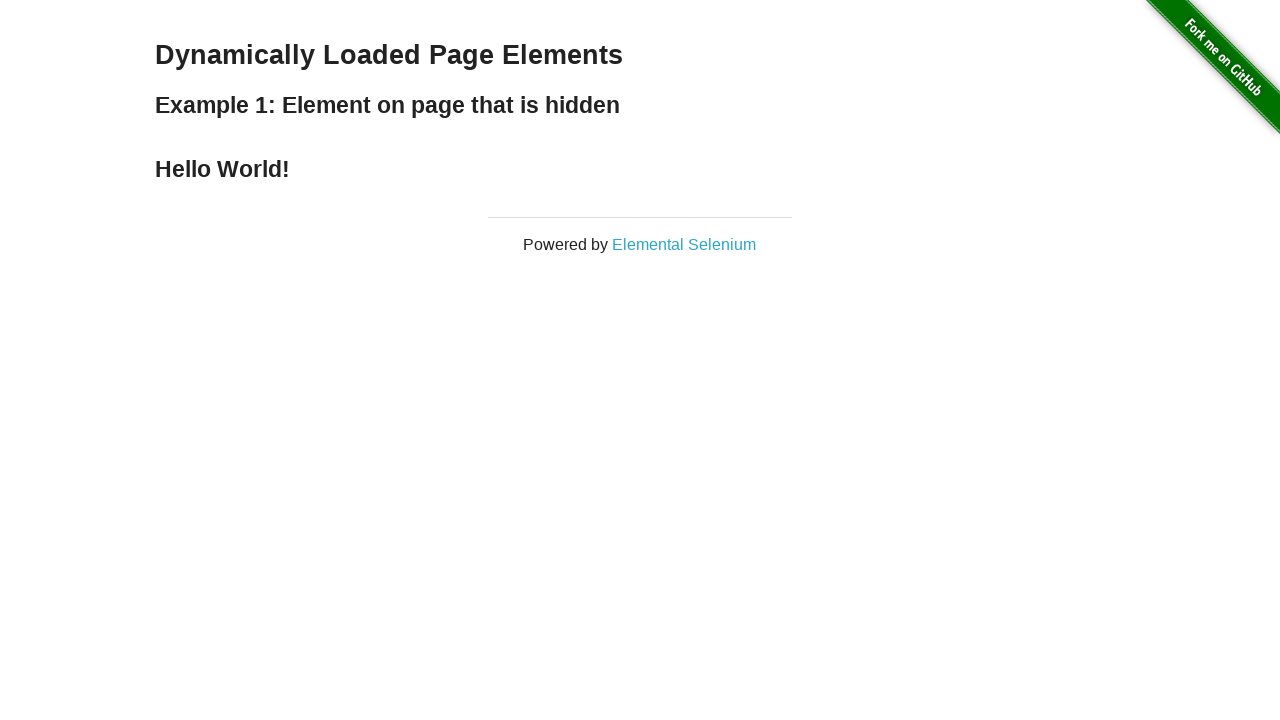